Tests JavaScript prompt handling by clicking the third alert button, entering text into the prompt, and accepting it

Starting URL: https://the-internet.herokuapp.com/javascript_alerts

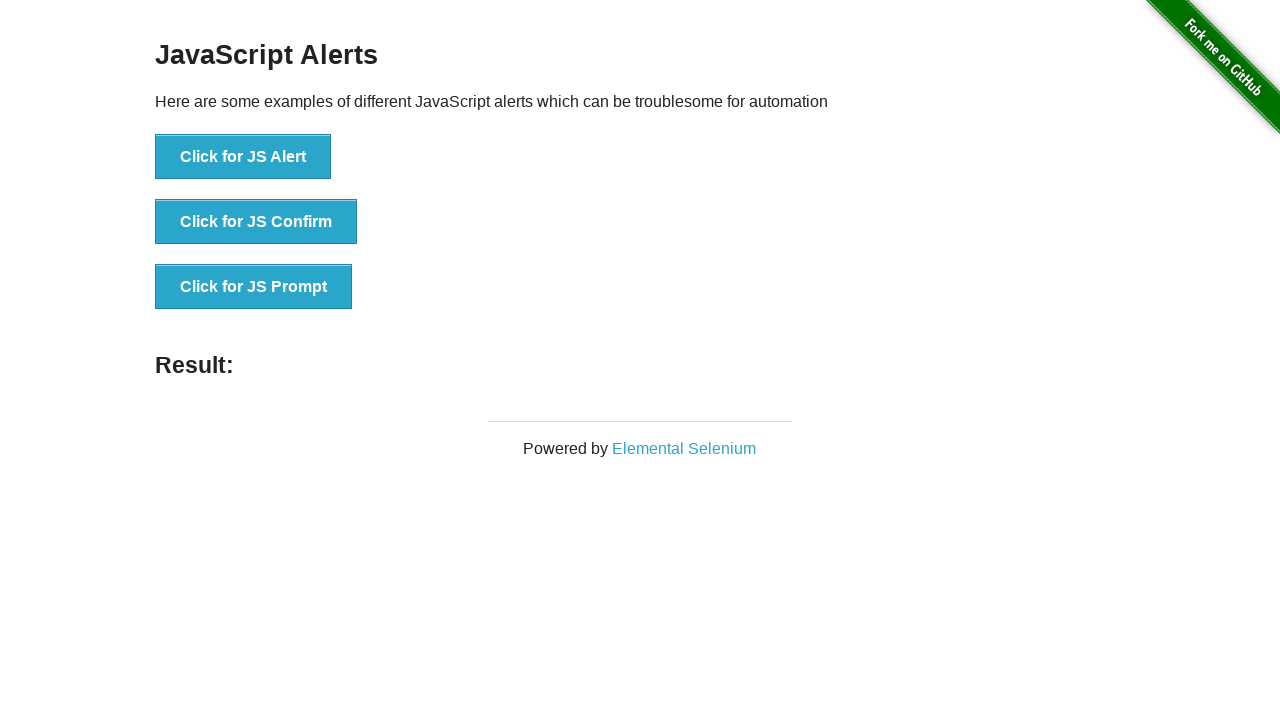

Set up dialog handler to accept prompt with text 'sevgi'
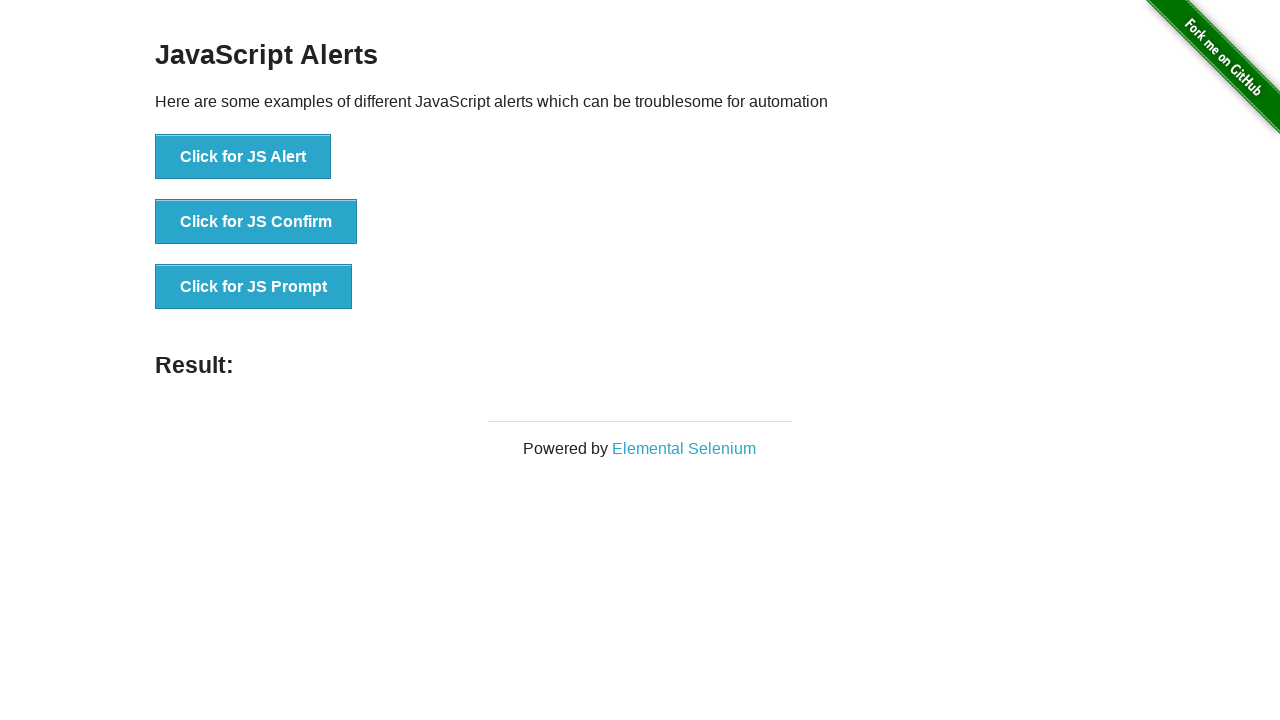

Clicked the JS Prompt button at (254, 287) on xpath=//*[text()='Click for JS Prompt']
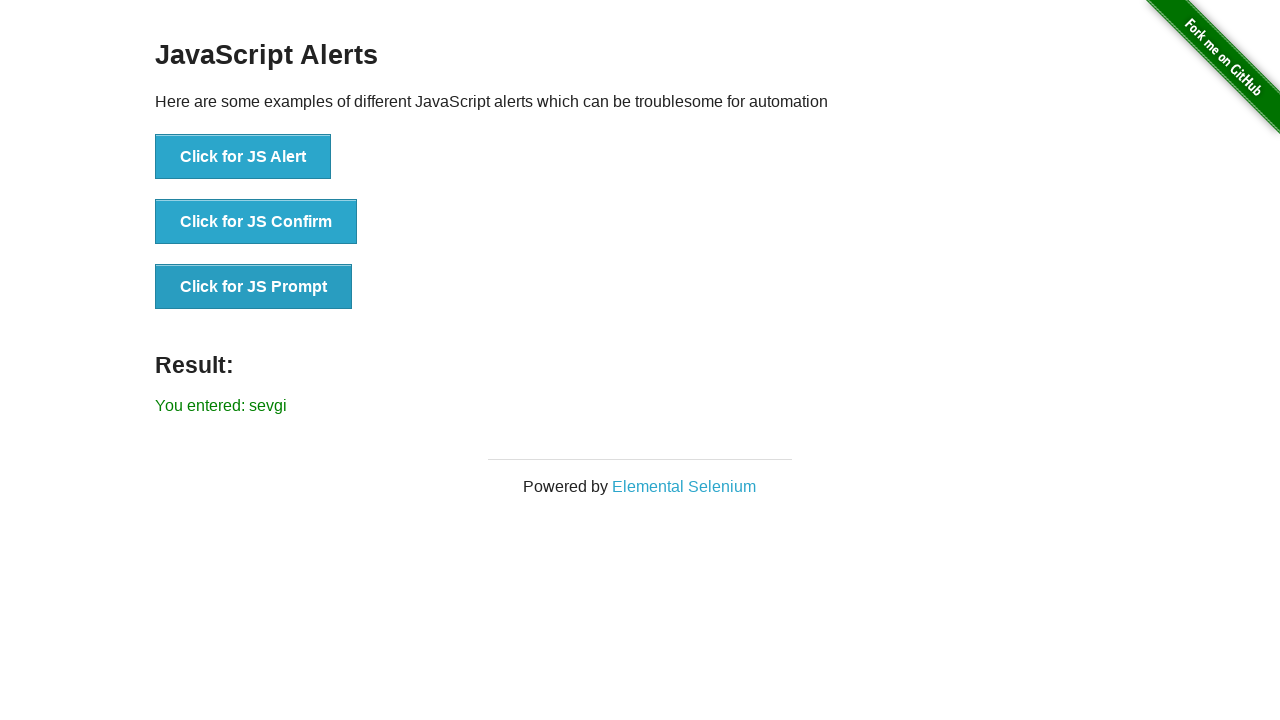

Result element displayed after prompt was accepted
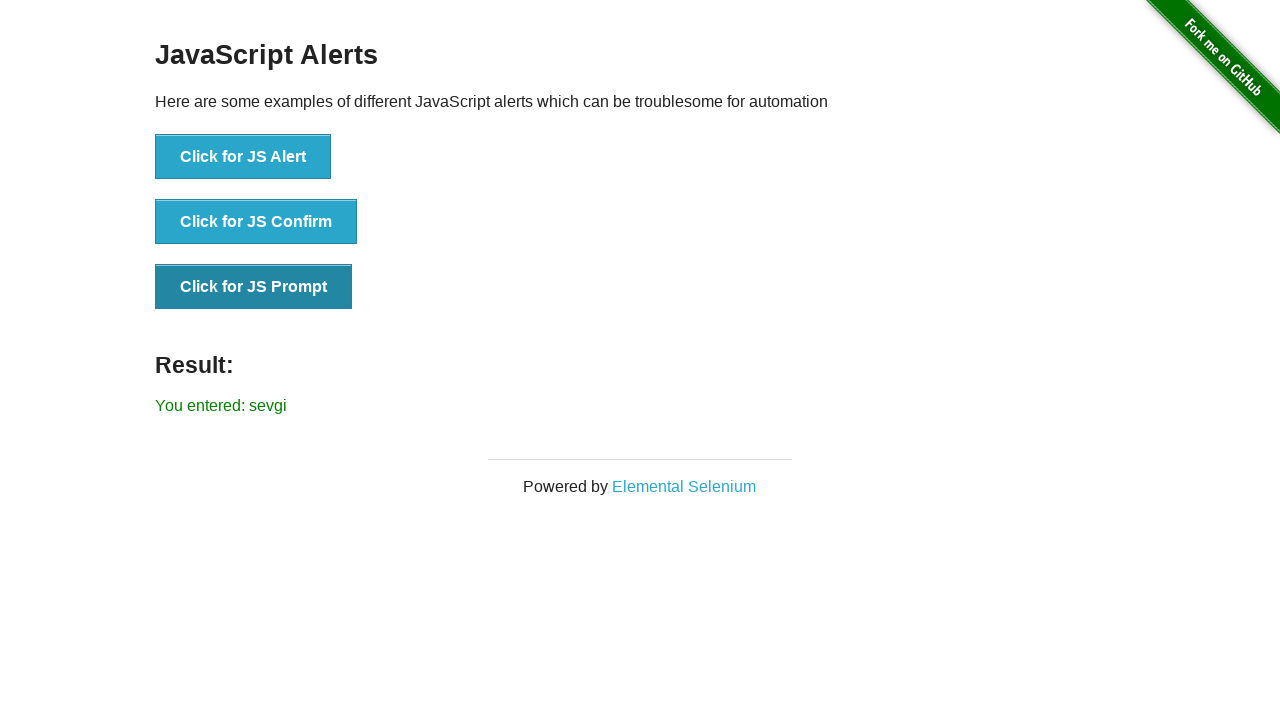

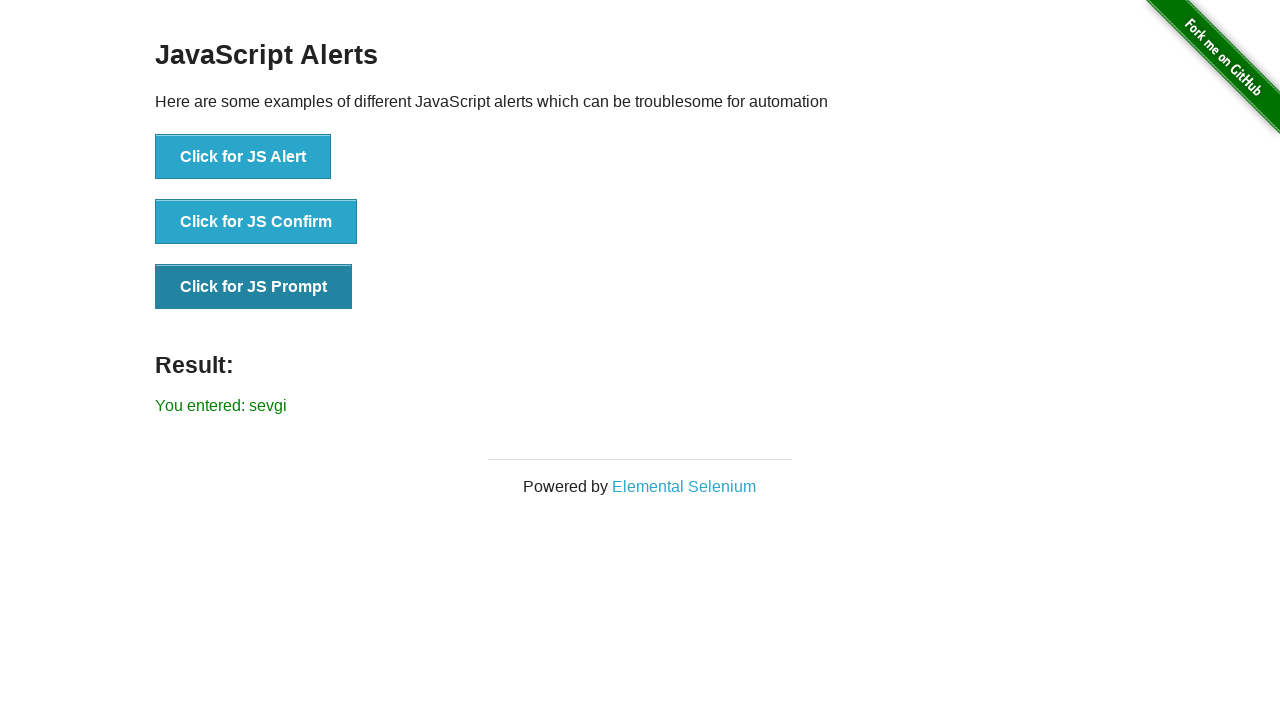